Tests drag and drop functionality on jQuery UI demo page by dragging an element into a droppable area

Starting URL: https://jqueryui.com/droppable/

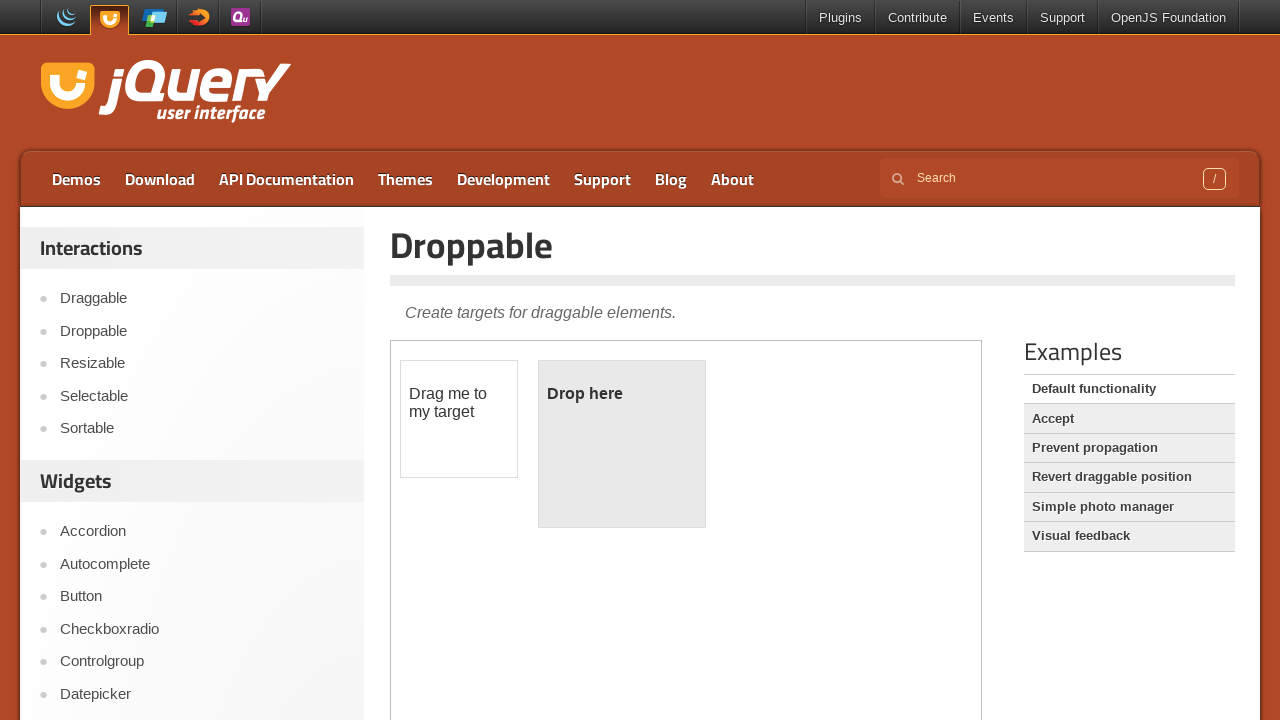

Located demo iframe for drag and drop test
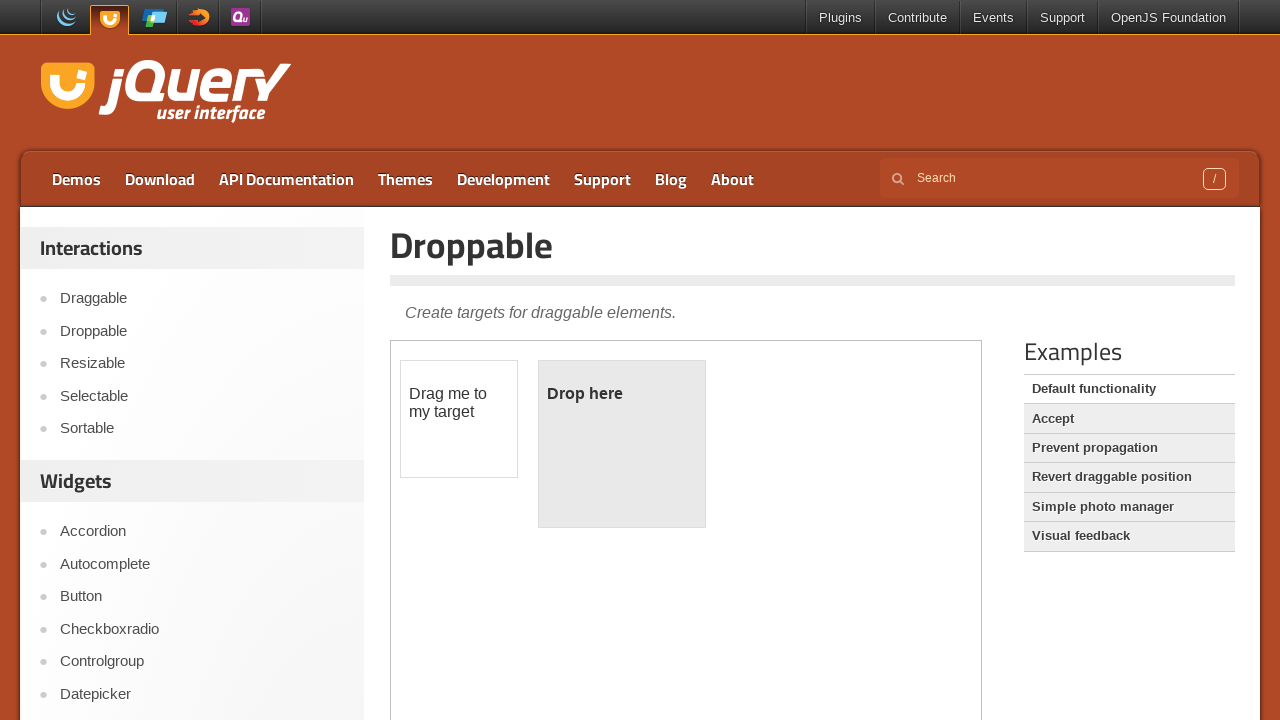

Located draggable element with ID 'draggable'
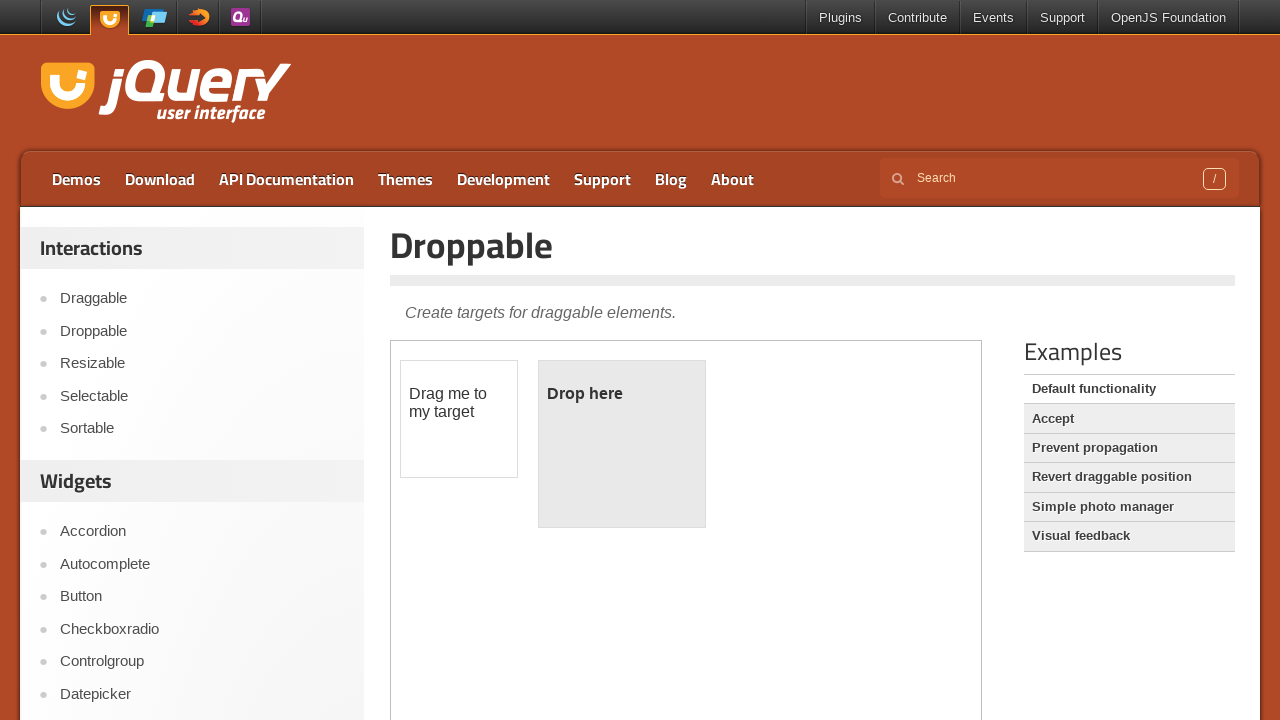

Located droppable target area with ID 'droppable'
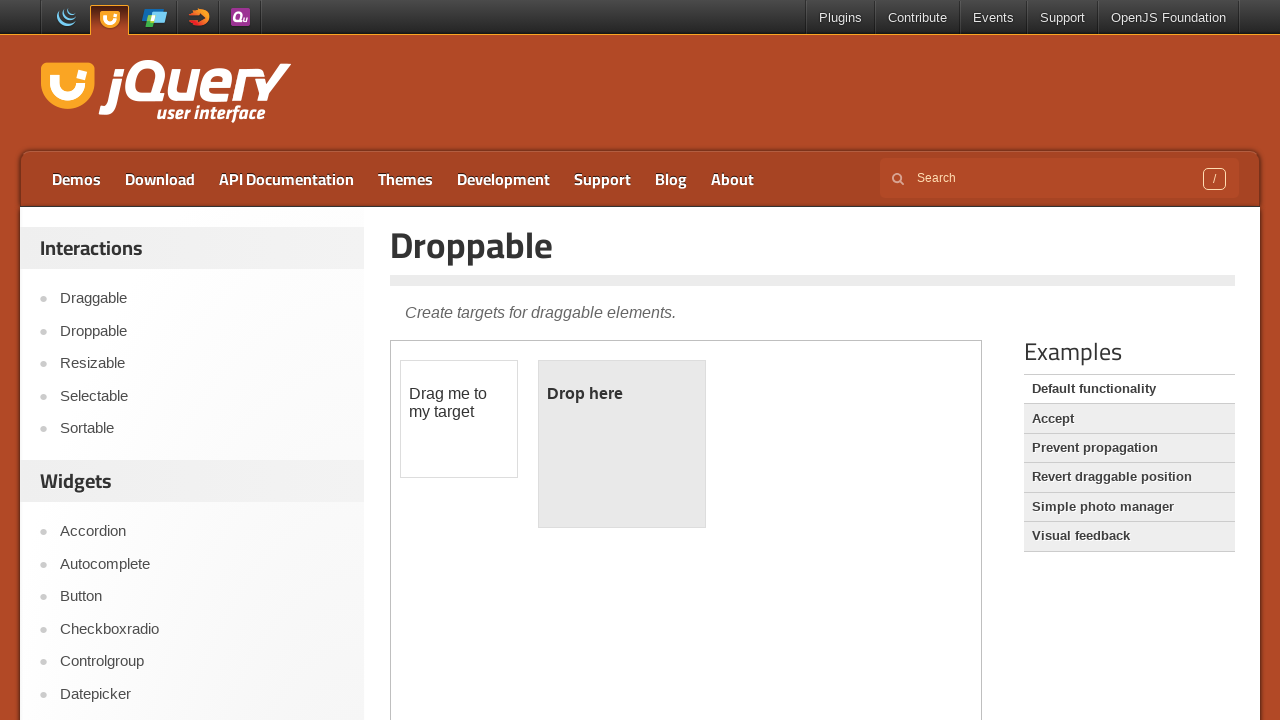

Successfully dragged element into droppable area at (622, 444)
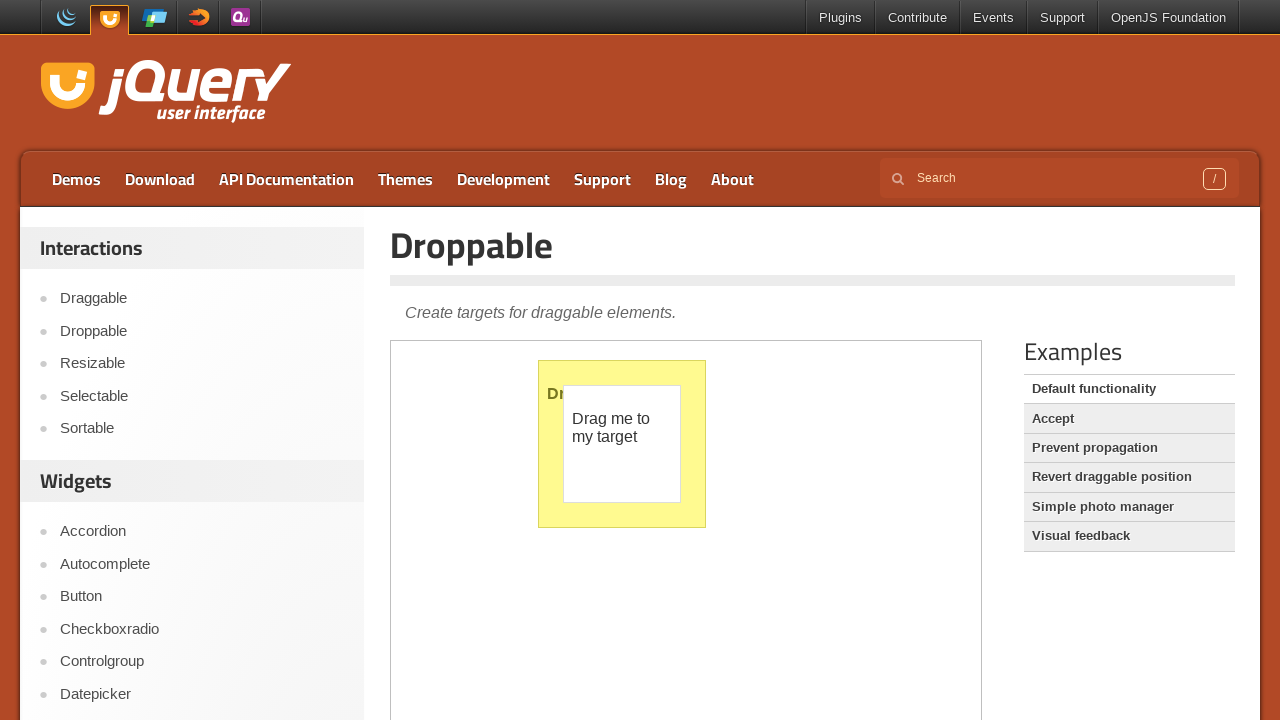

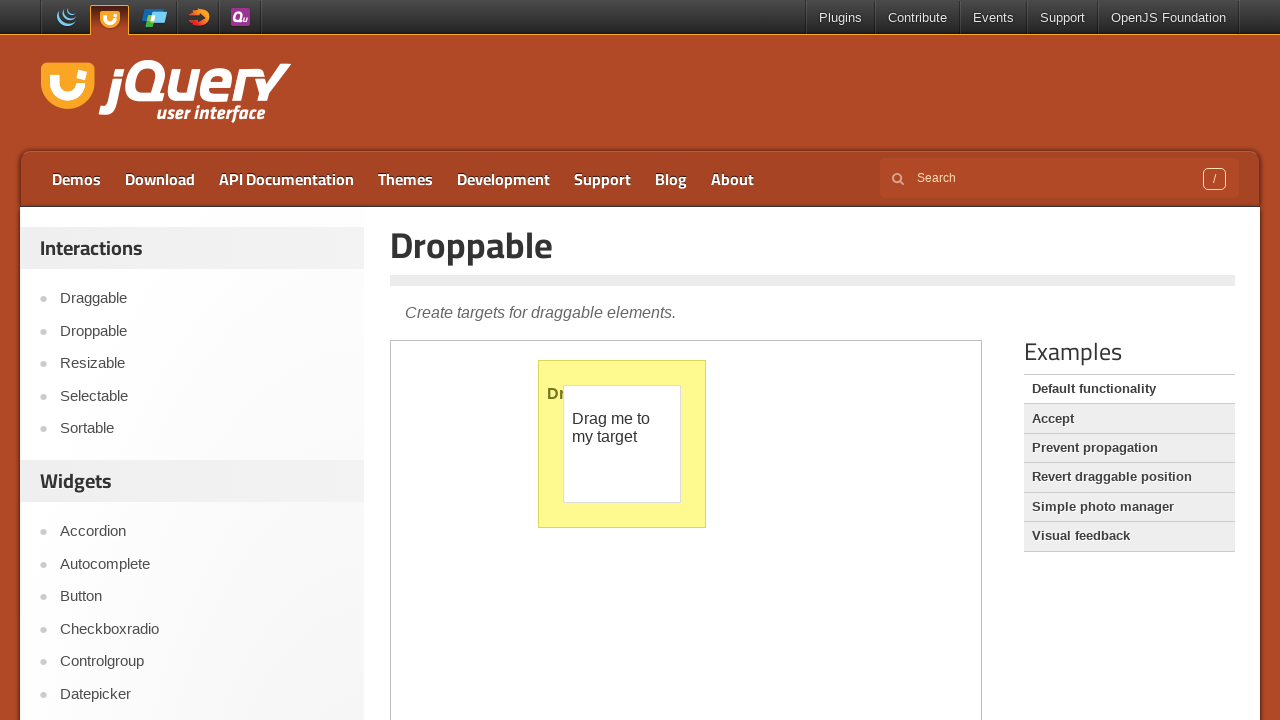